Verifies that there are exactly 5 elements with class "test" on the page

Starting URL: https://kristinek.github.io/site/examples/locators

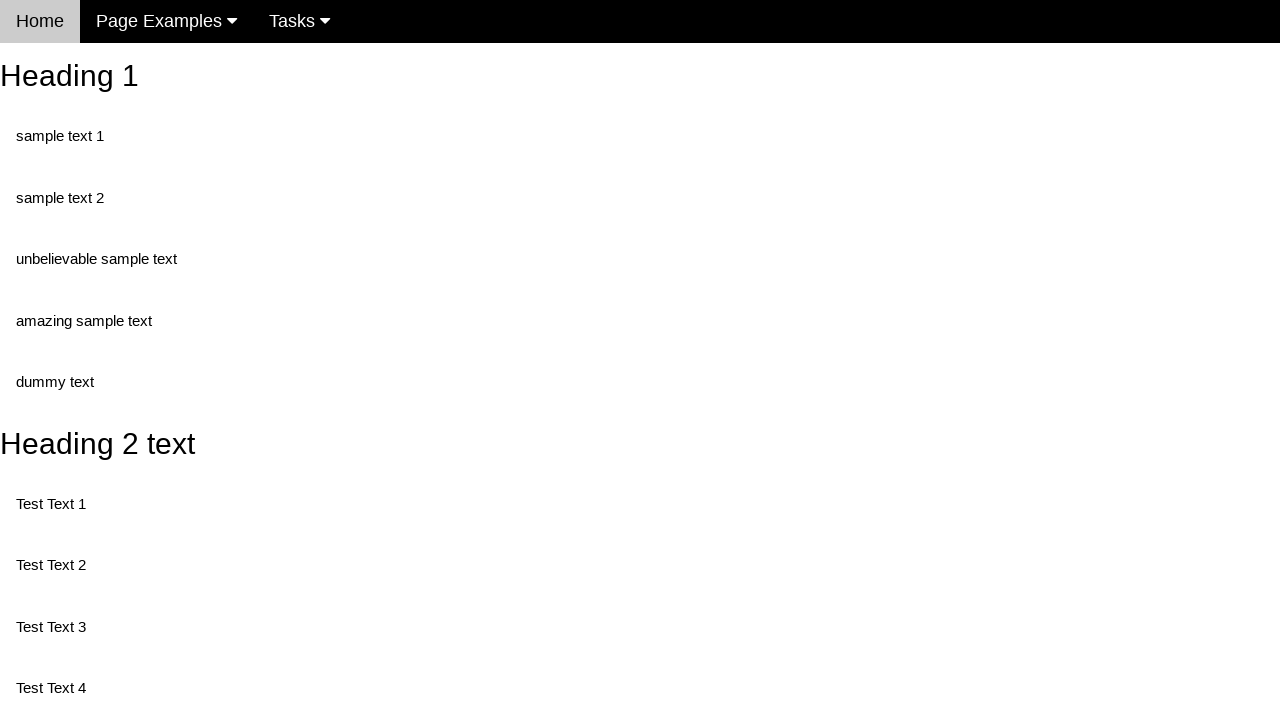

Navigated to https://kristinek.github.io/site/examples/locators
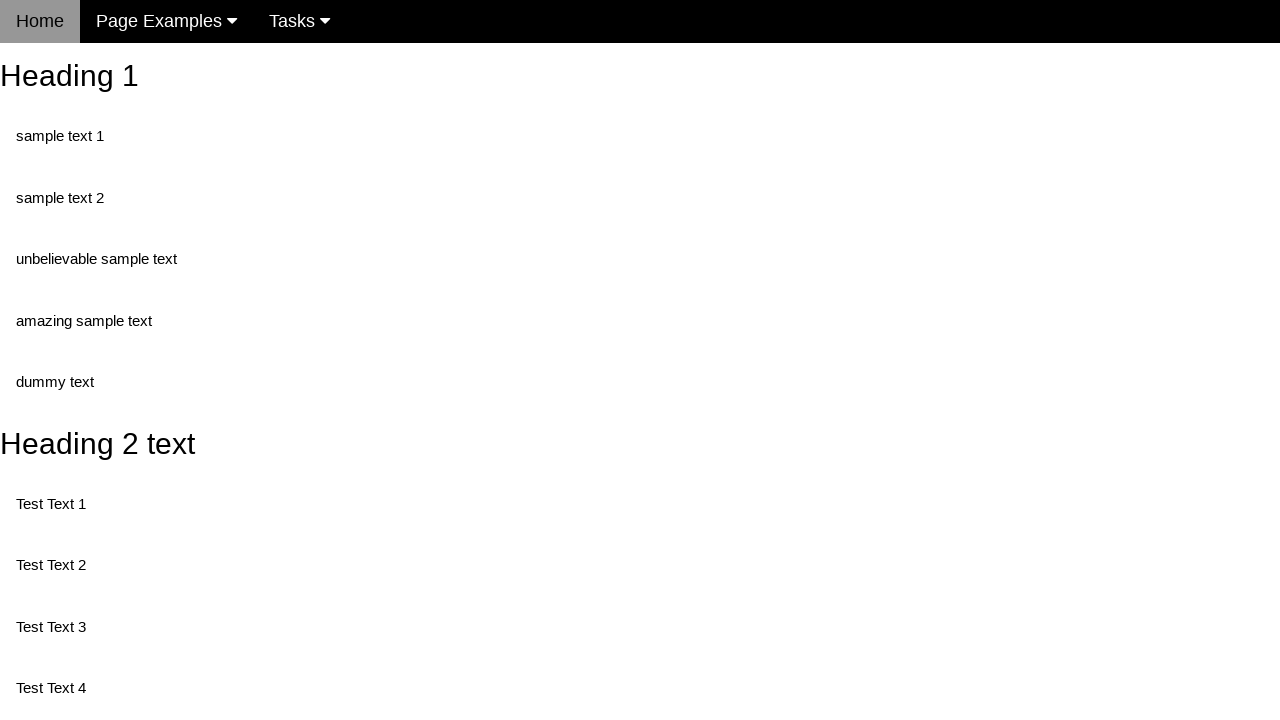

Located all elements with class 'test'
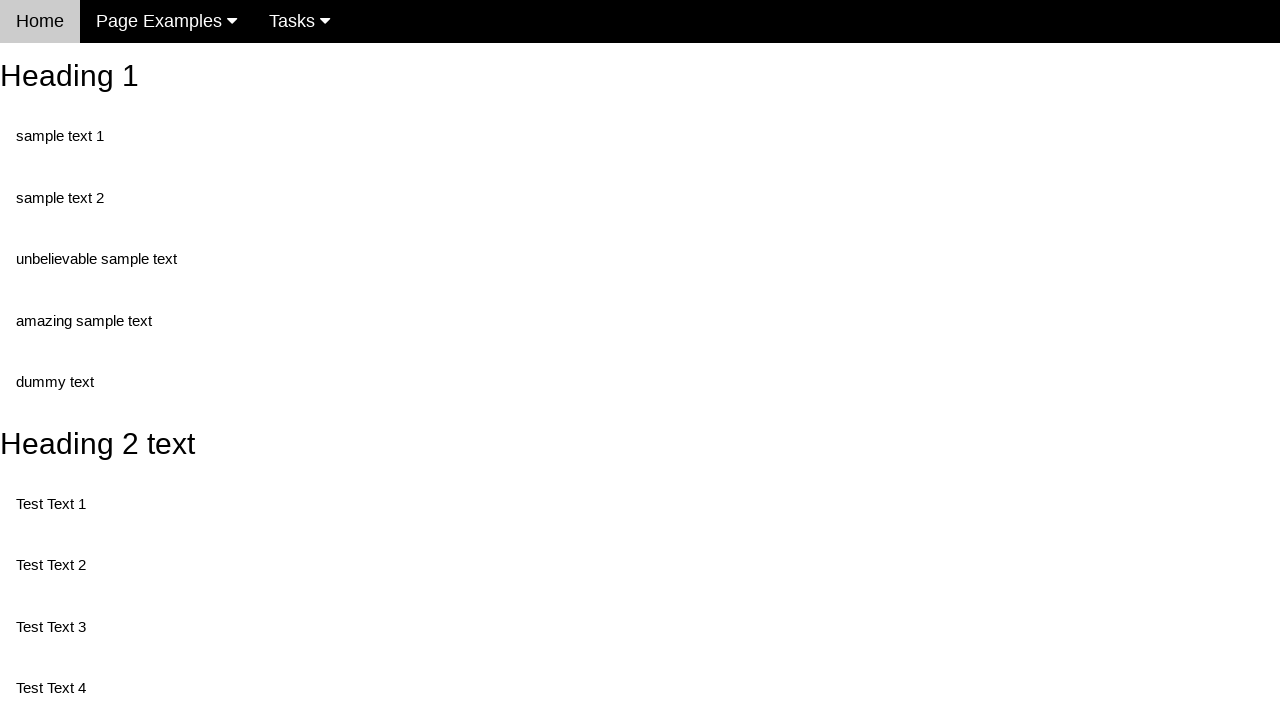

Verified that exactly 5 elements with class 'test' are present on the page
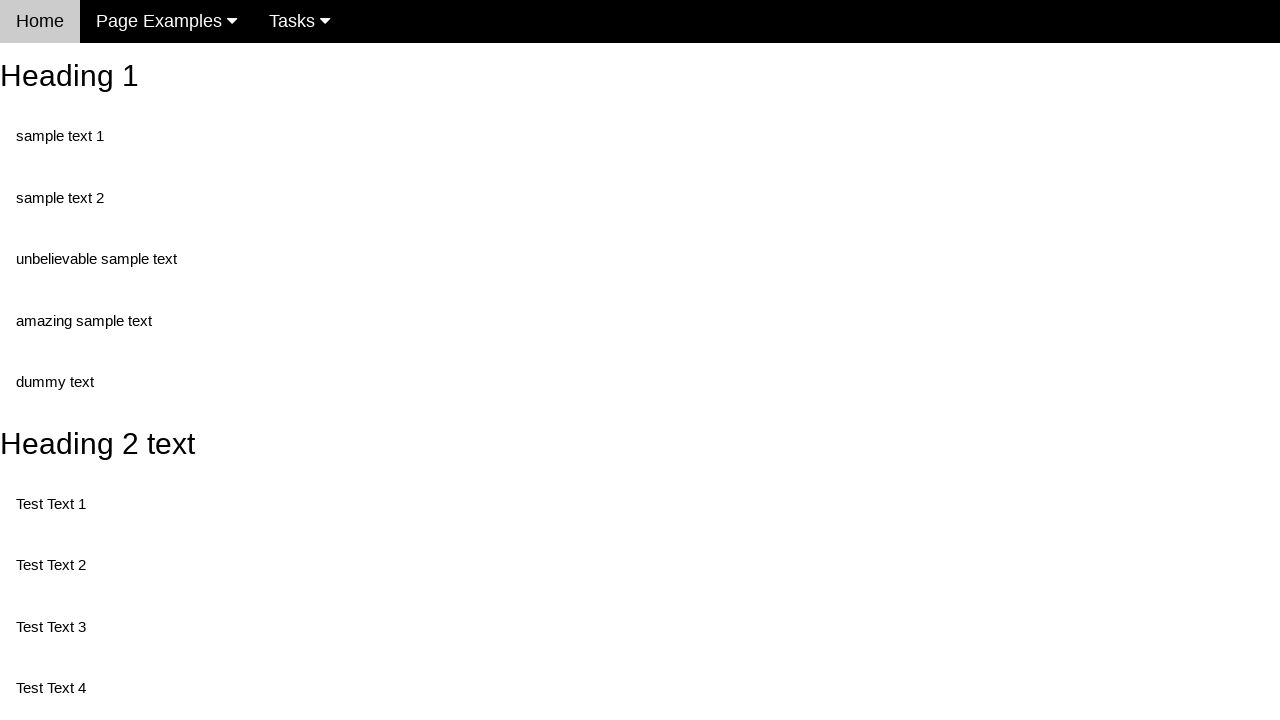

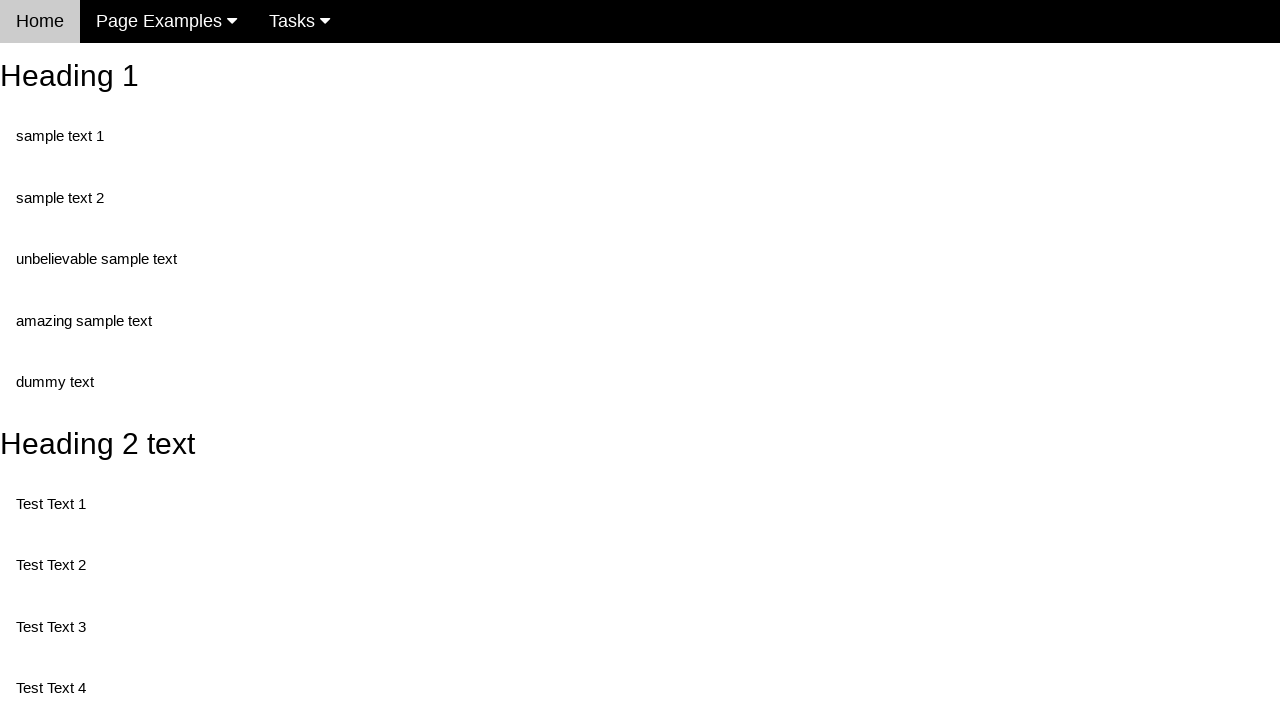